Tests JavaScript prompt alert functionality by clicking a button to trigger a prompt, entering text, accepting the alert, and verifying the entered text appears in the result message

Starting URL: https://testcenter.techproeducation.com/index.php?page=javascript-alerts

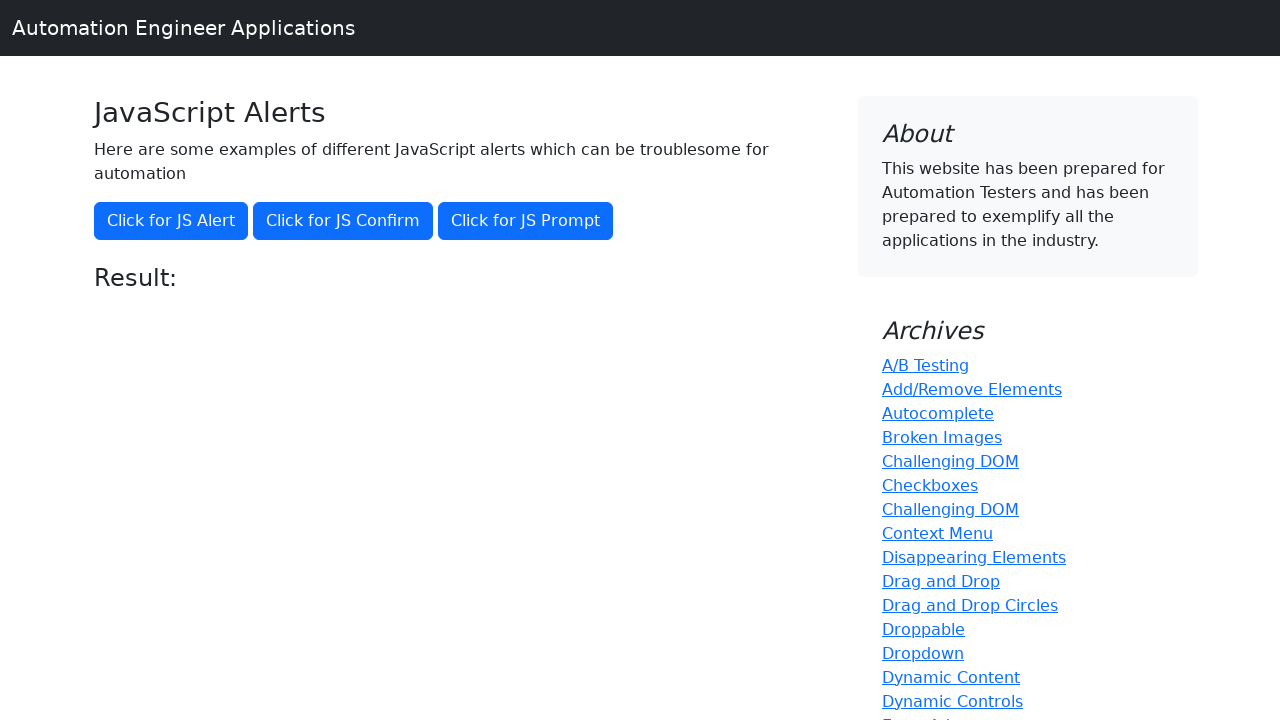

Clicked button to trigger JavaScript prompt alert at (526, 221) on xpath=//button[@onclick='jsPrompt()']
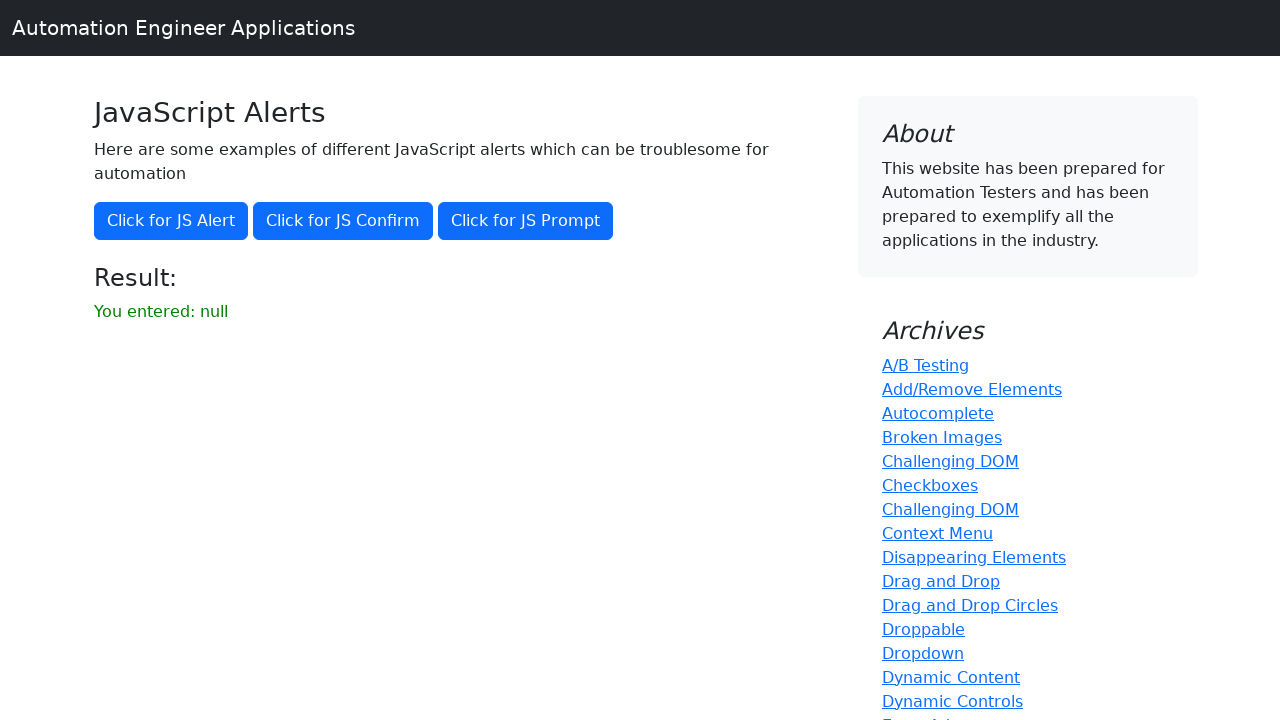

Set up dialog handler to accept prompt with text 'Ahmet'
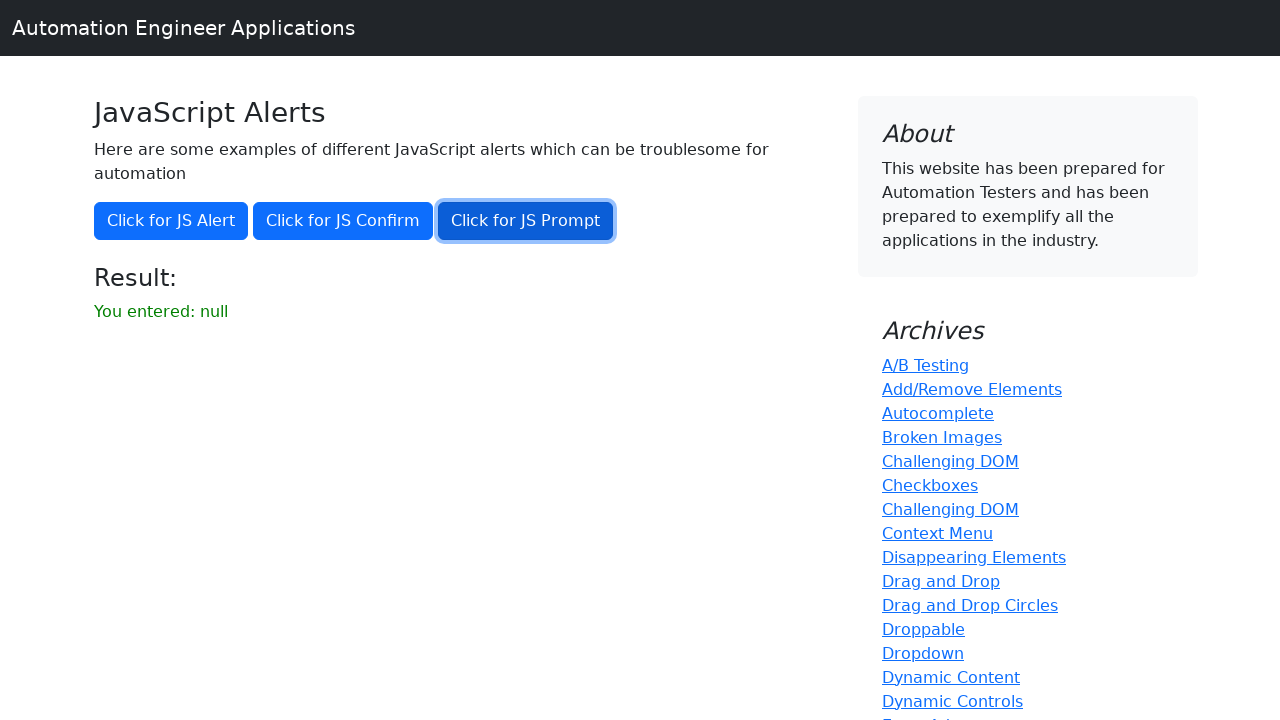

Clicked button again to trigger prompt dialog at (526, 221) on xpath=//button[@onclick='jsPrompt()']
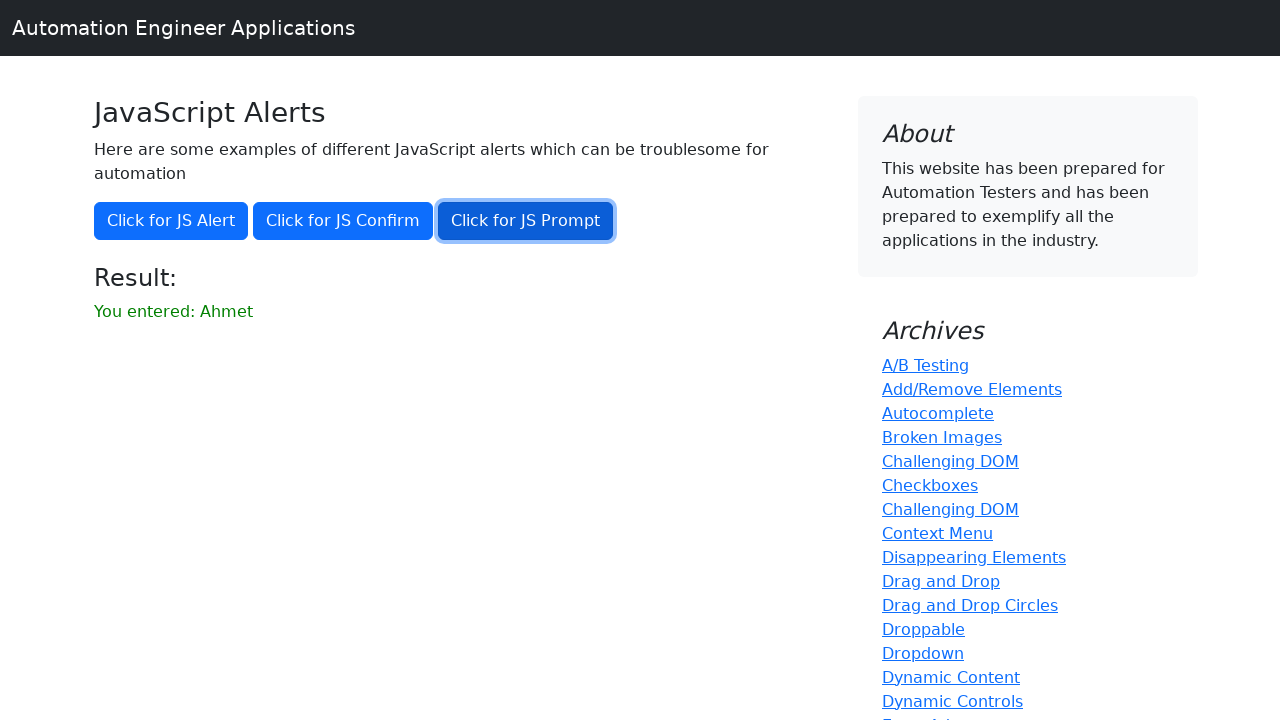

Waited for result element to appear
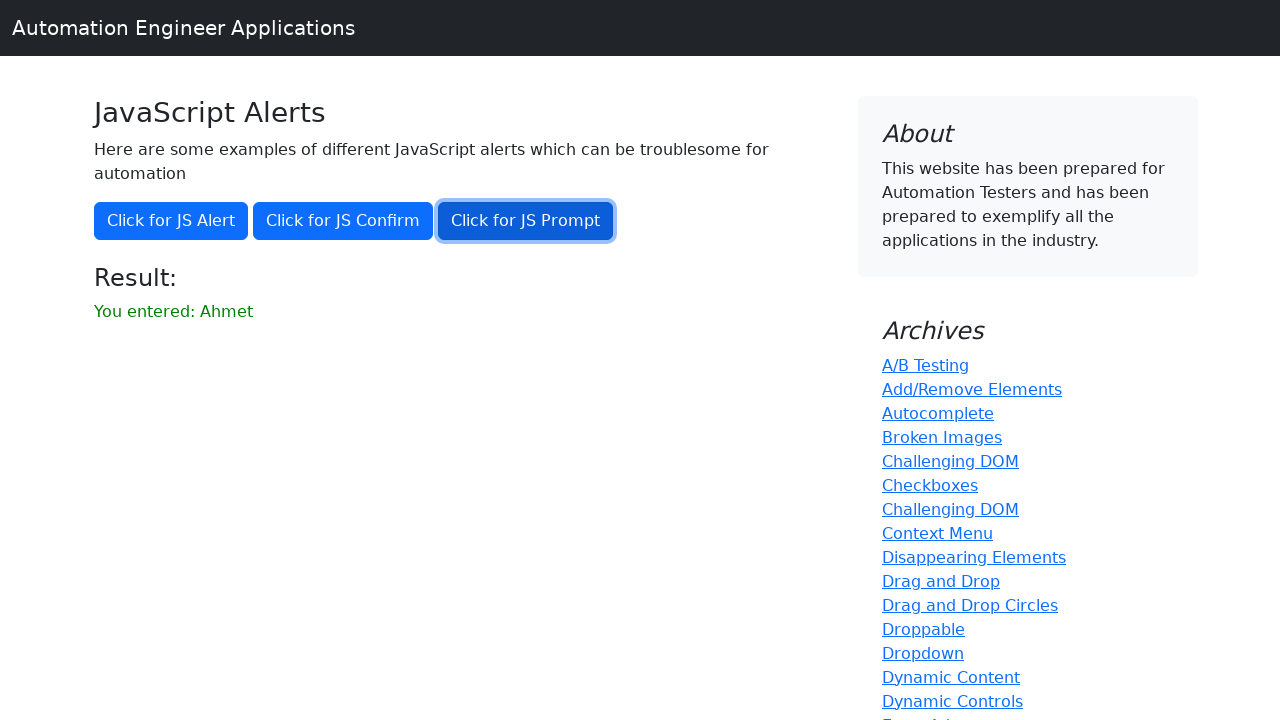

Retrieved result text: 'You entered: Ahmet'
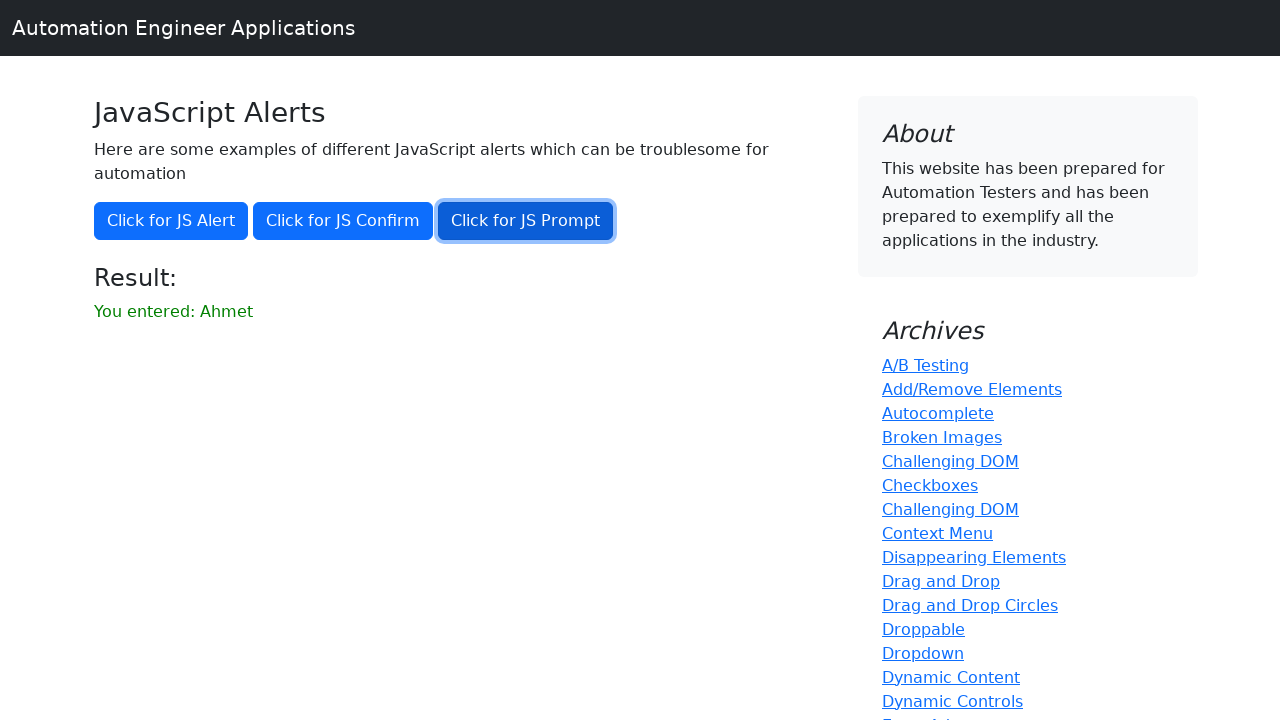

Verified that 'Ahmet' is present in the result message
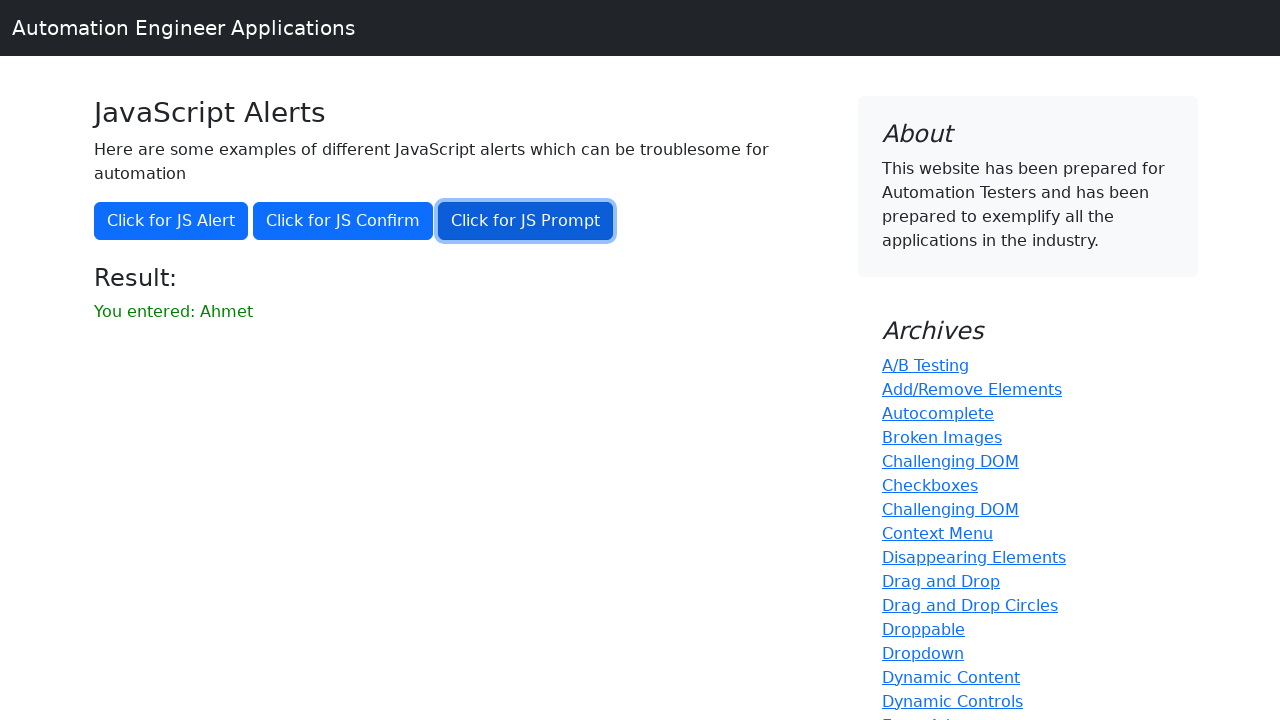

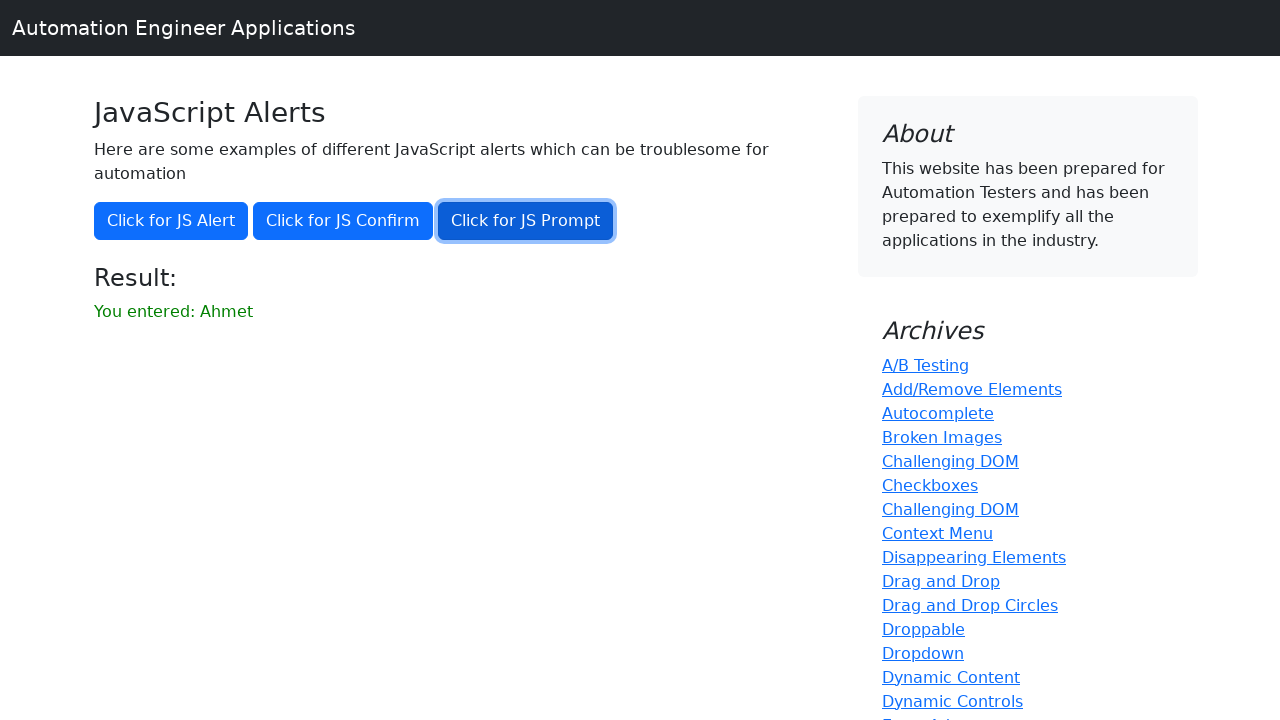